Navigates to the Geolocation page

Starting URL: https://the-internet.herokuapp.com/

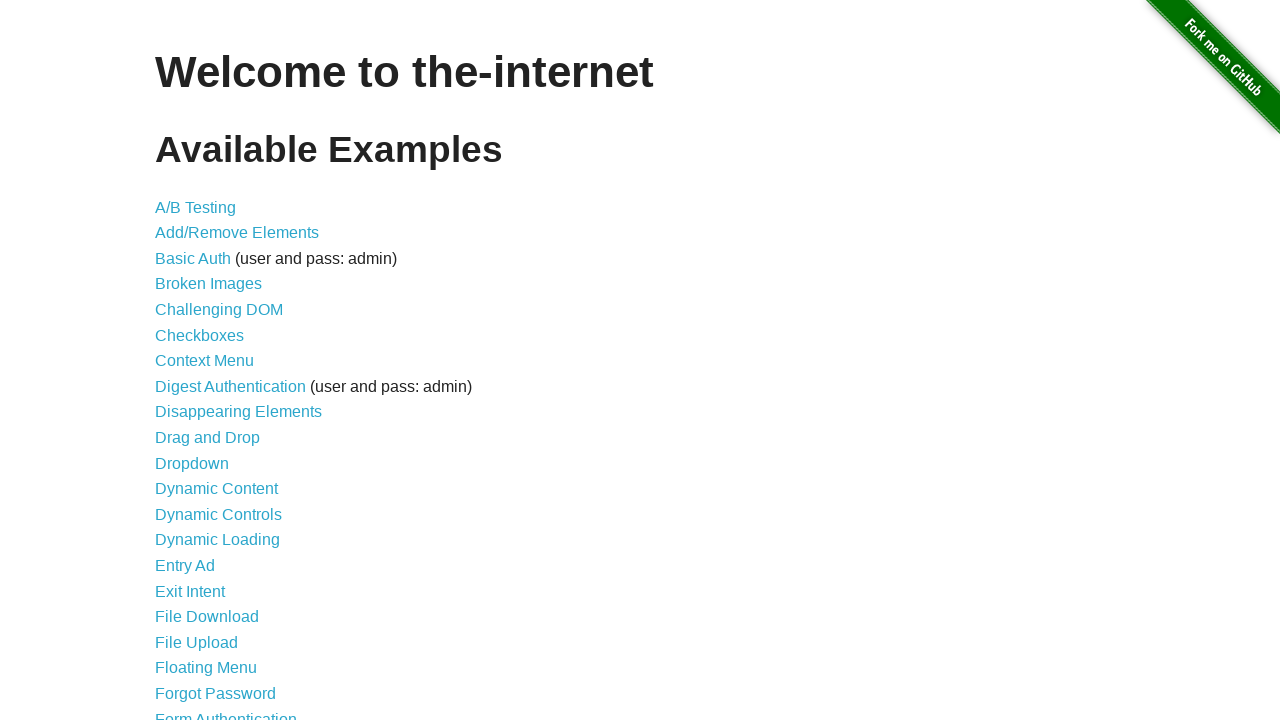

Clicked on Geolocation link at (198, 360) on a[href='/geolocation']
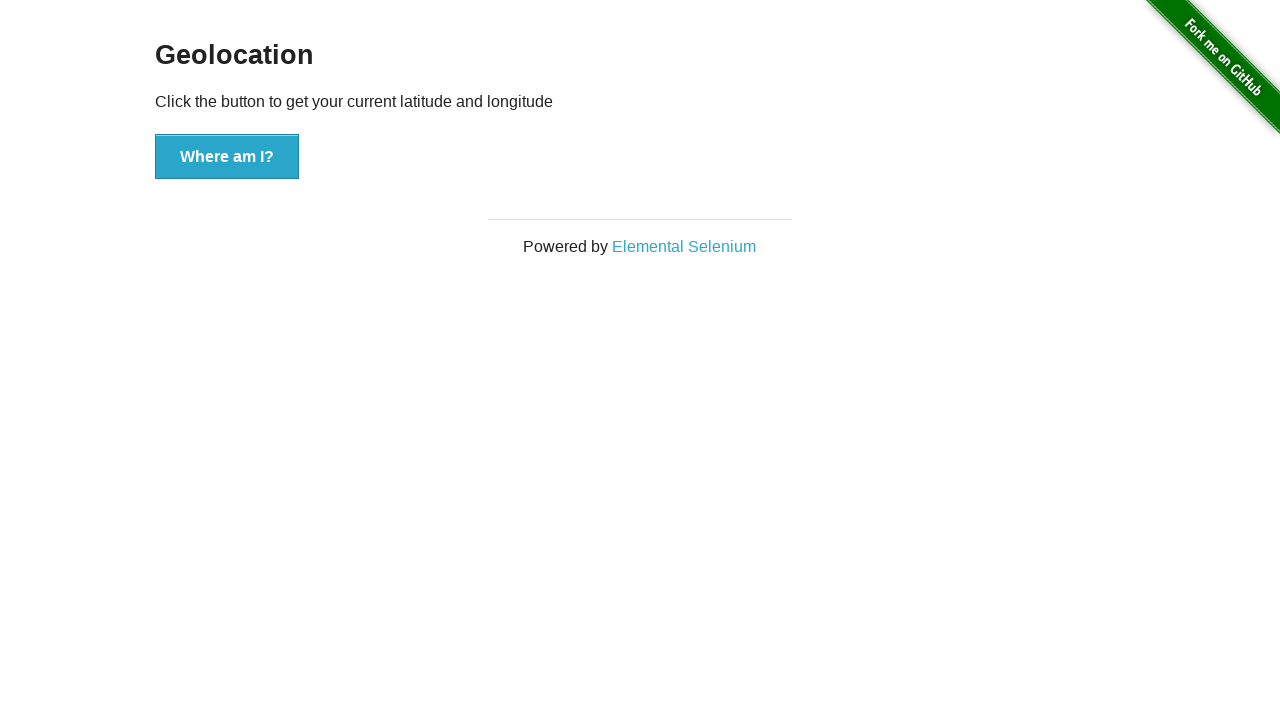

Geolocation page loaded and example section is visible
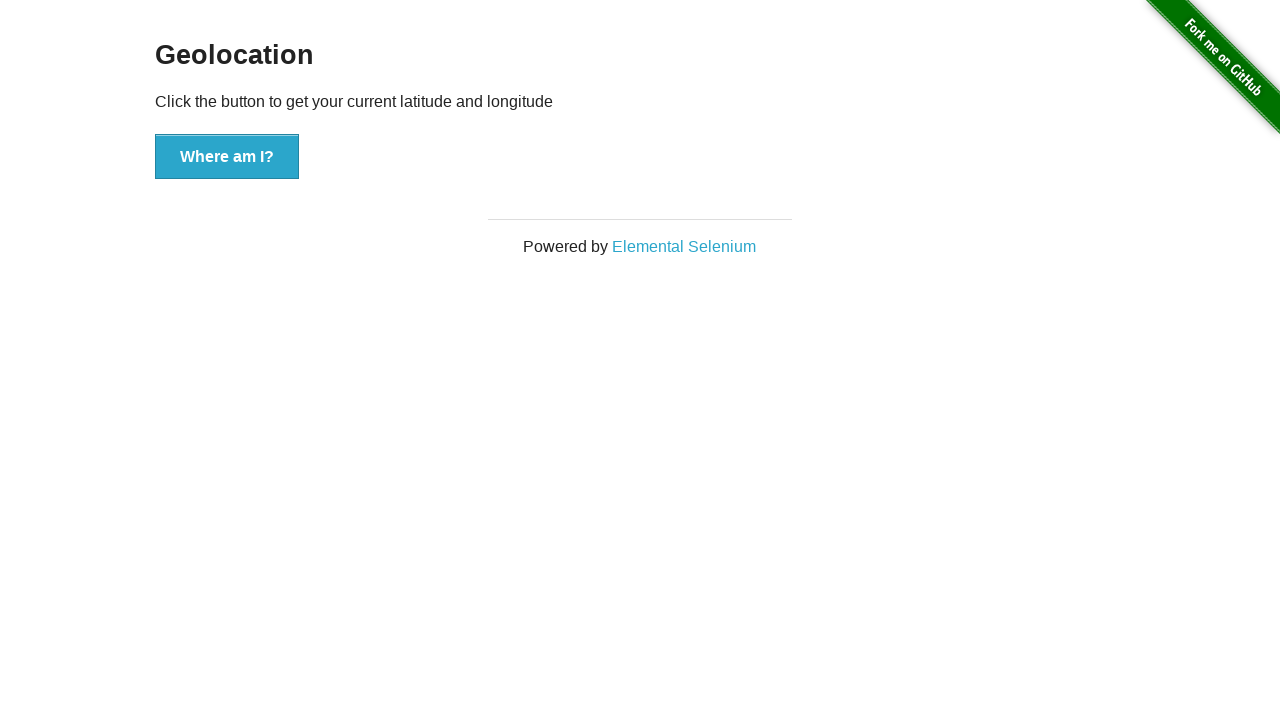

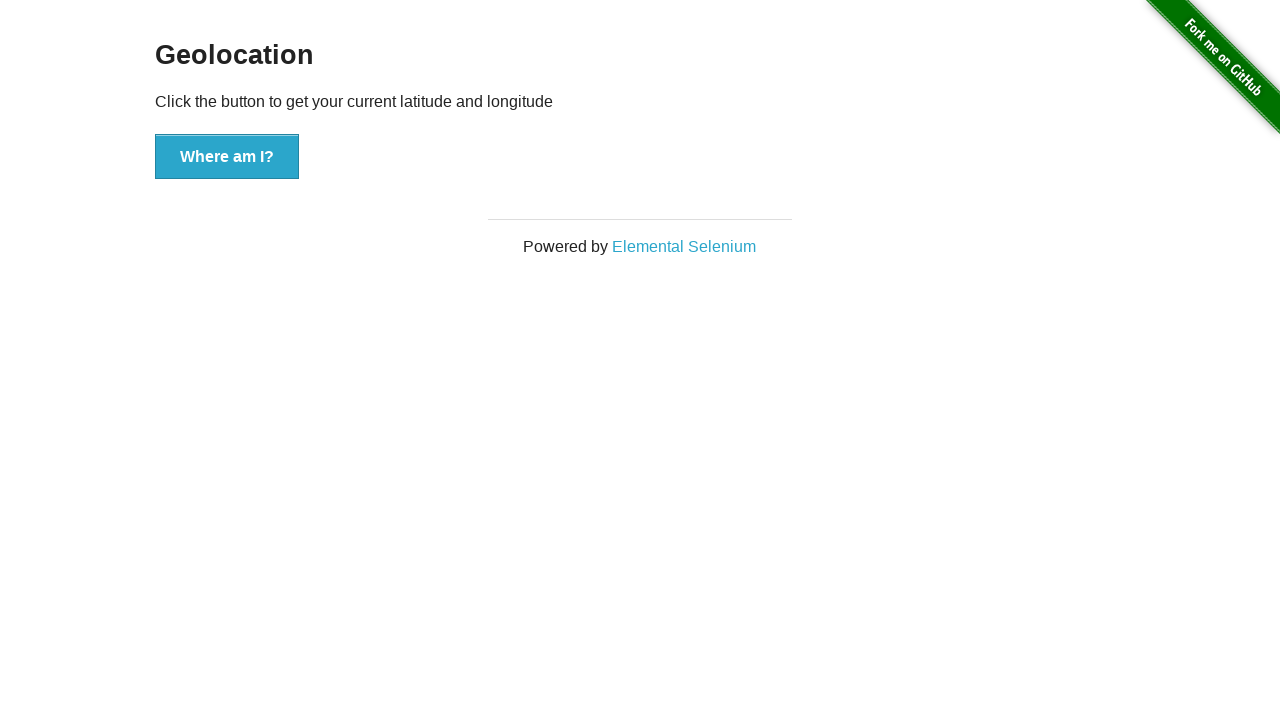